Tests joining a video streaming session by entering a user name and clicking OK to join as a participant

Starting URL: https://live.monetanalytics.com/stu_proc/student.html#

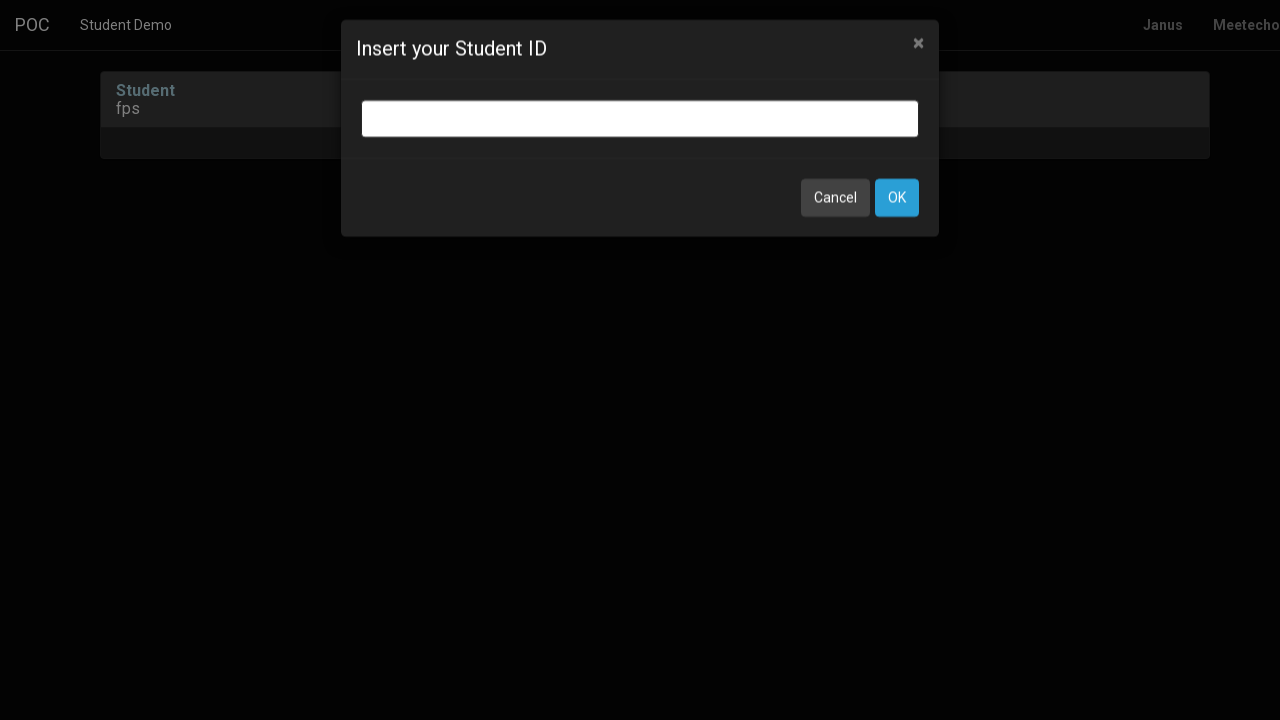

Name input field appeared
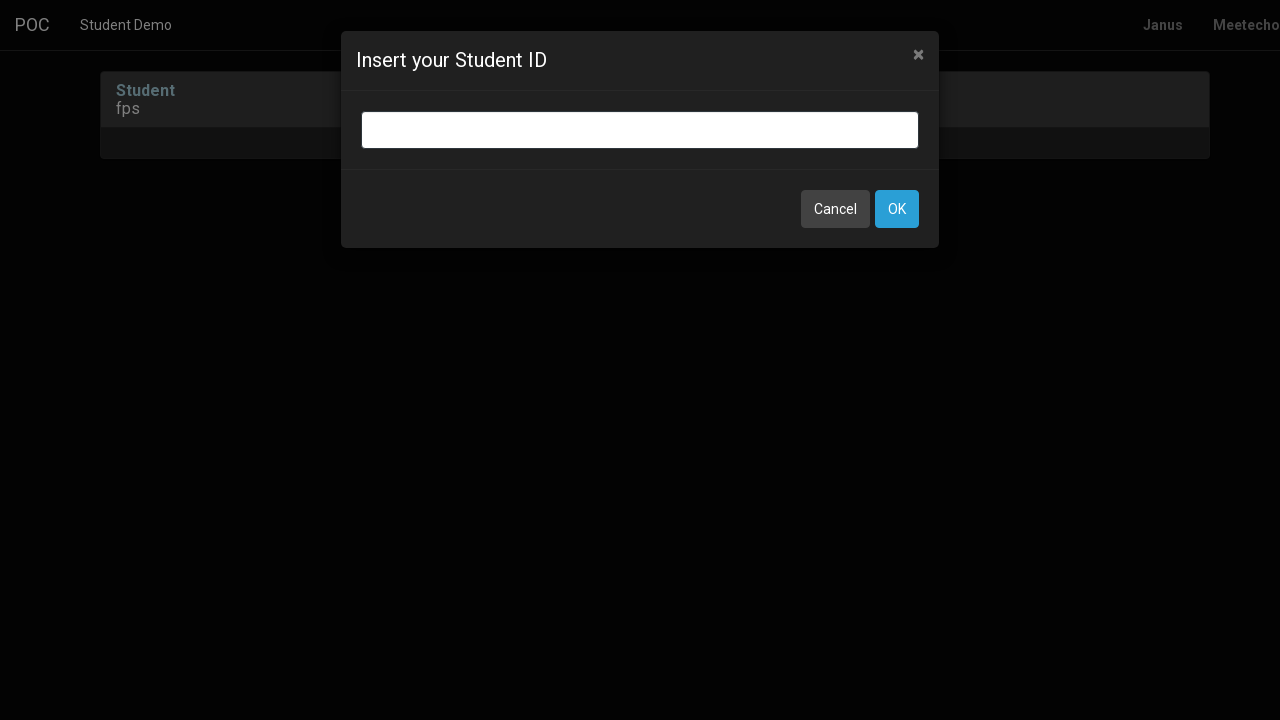

Entered 'Webcam3' as participant name on input.bootbox-input.bootbox-input-text.form-control
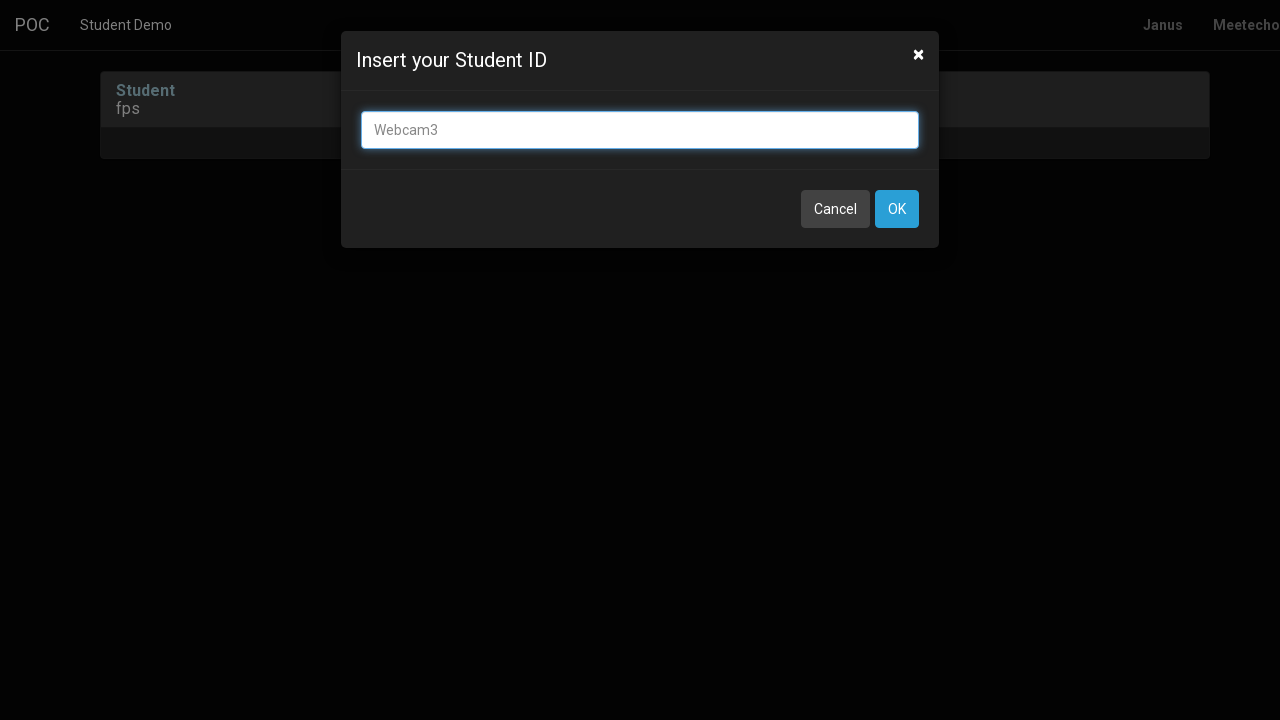

Clicked OK button to join video session at (897, 209) on button:has-text('OK')
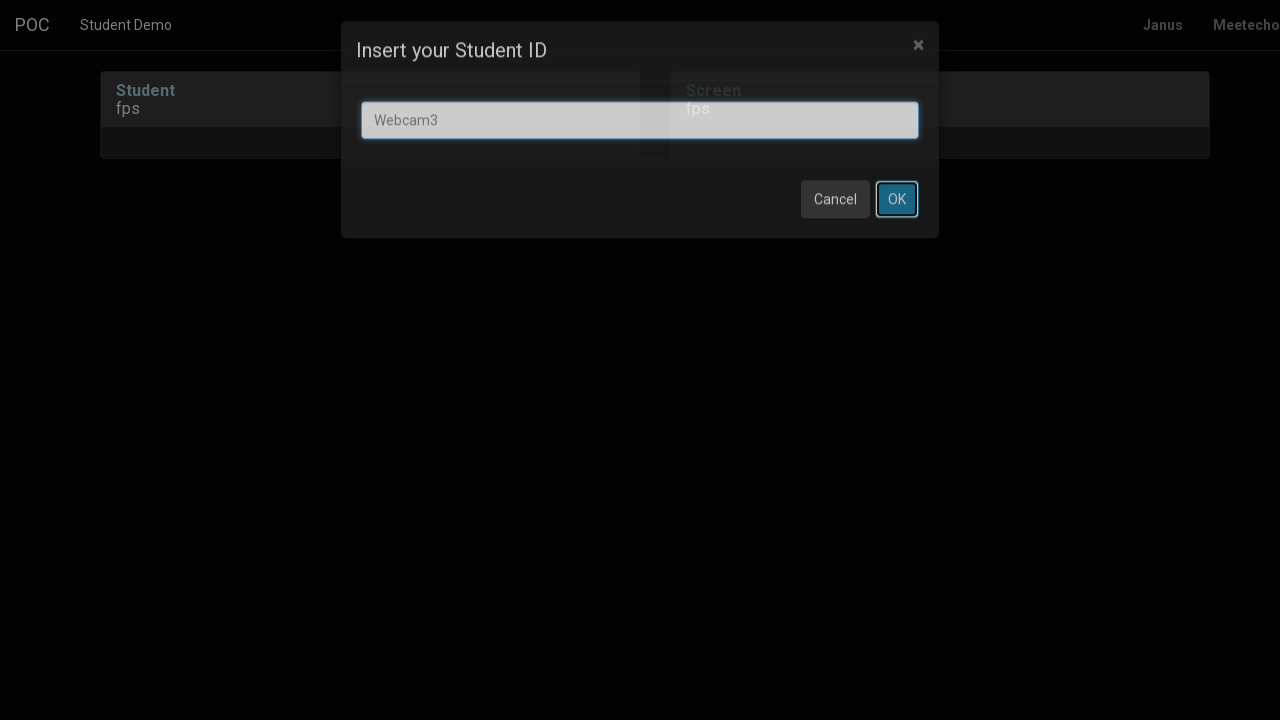

Waited 3 seconds for video session to initialize
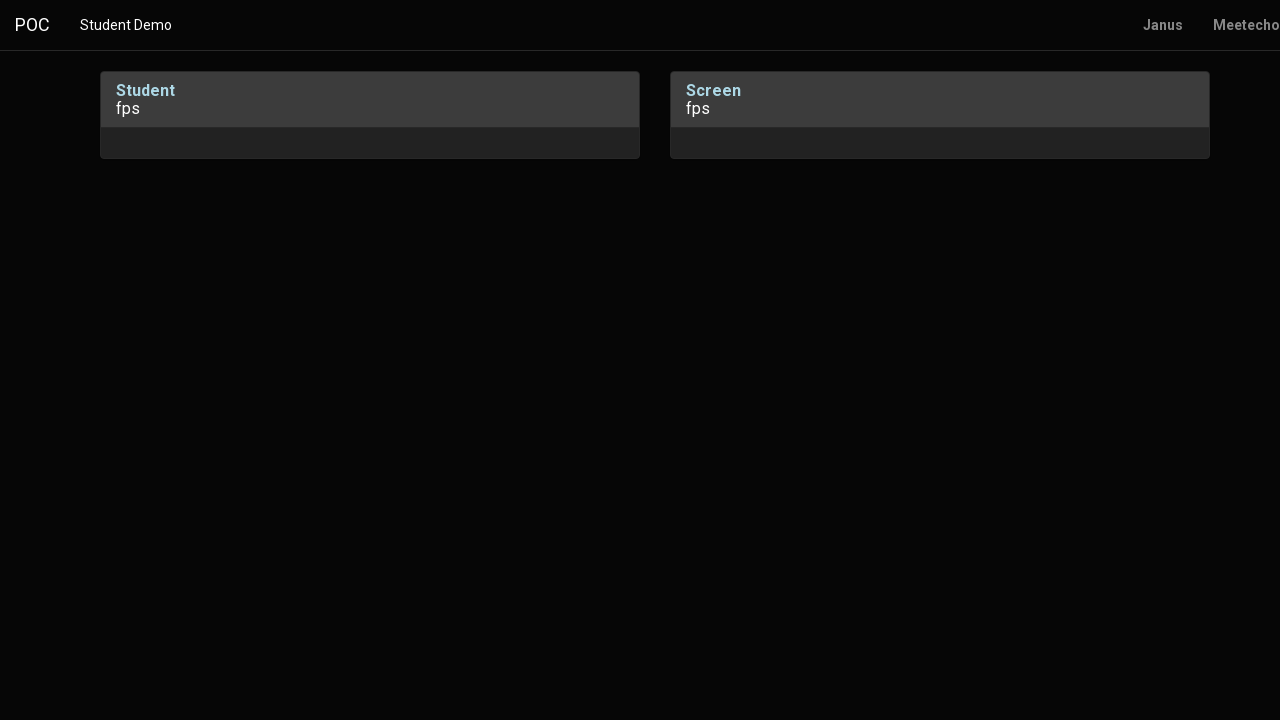

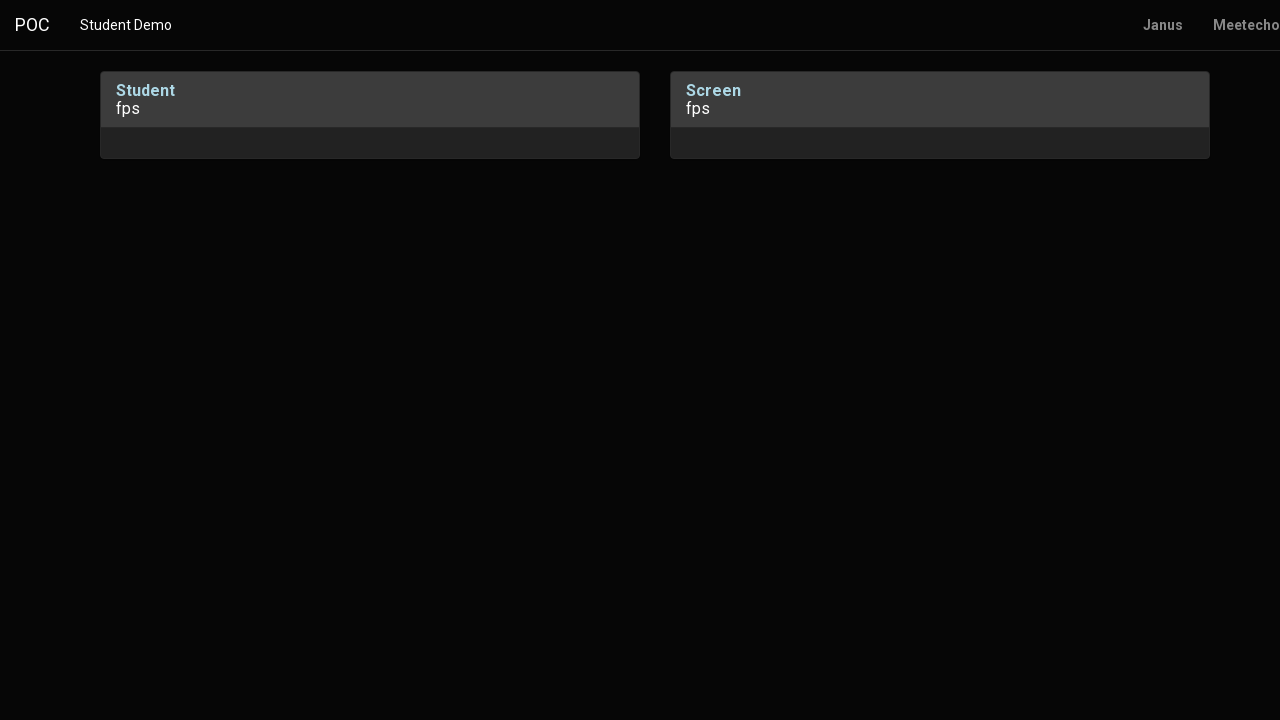